Tests alert handling by clicking a button that triggers an alert and then accepting/dismissing the alert dialog

Starting URL: https://formy-project.herokuapp.com/switch-window

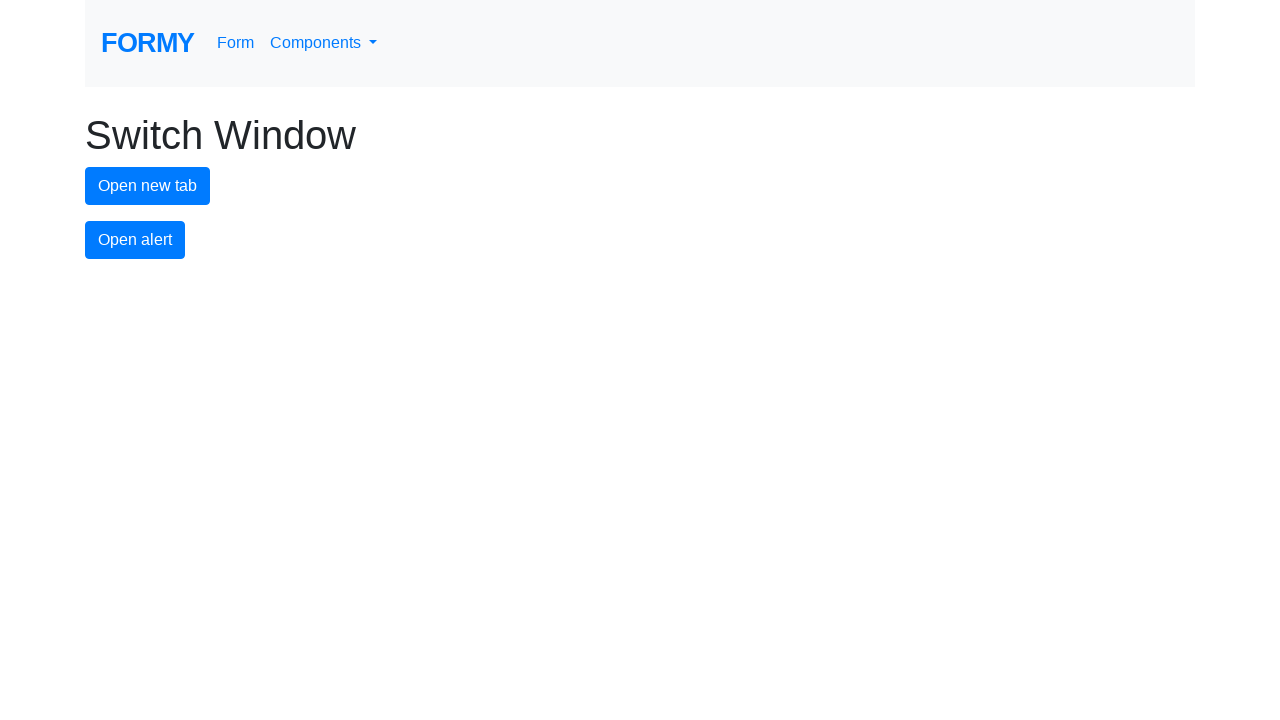

Clicked alert button to trigger alert dialog at (135, 240) on #alert-button
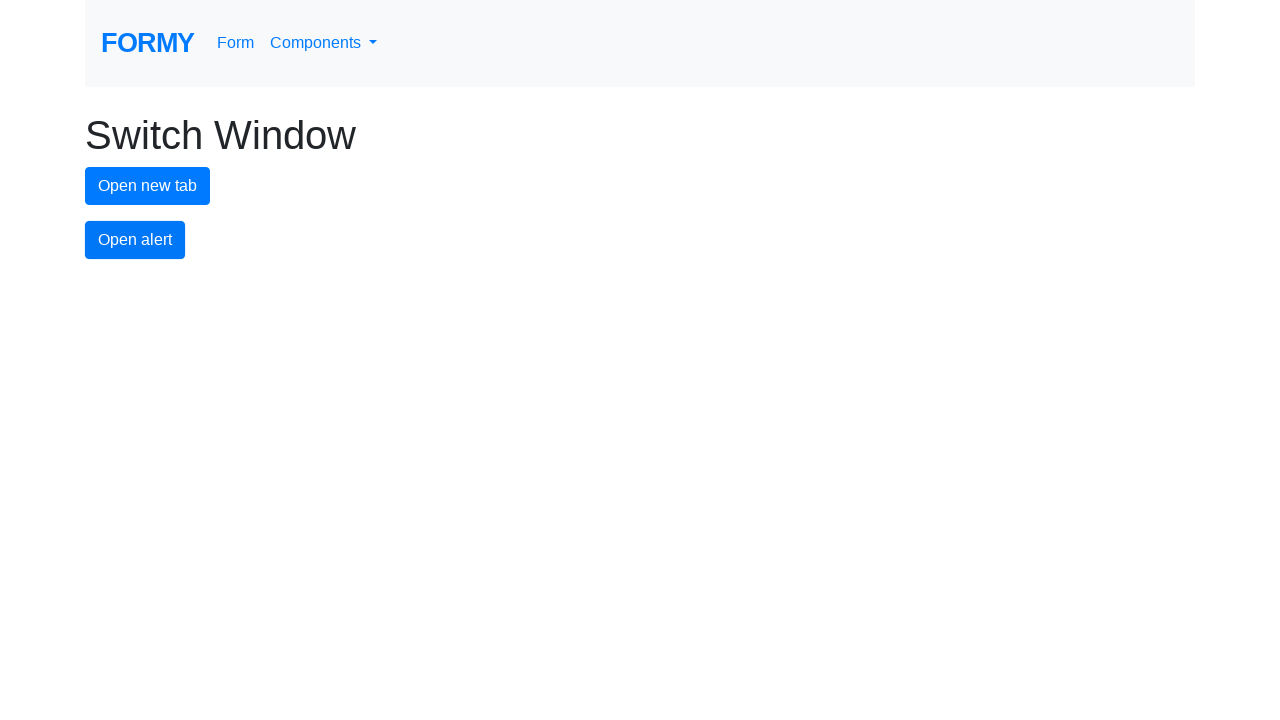

Registered dialog handler to accept alerts
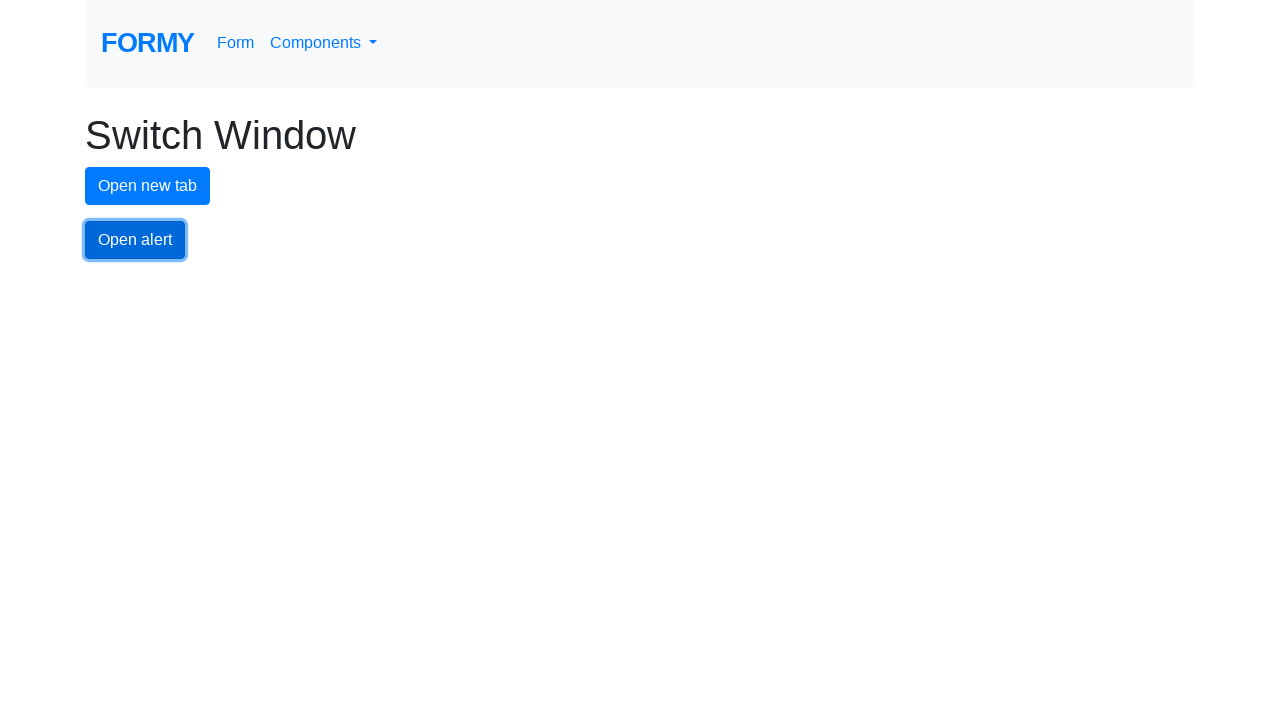

Registered one-time dialog handler to accept next alert
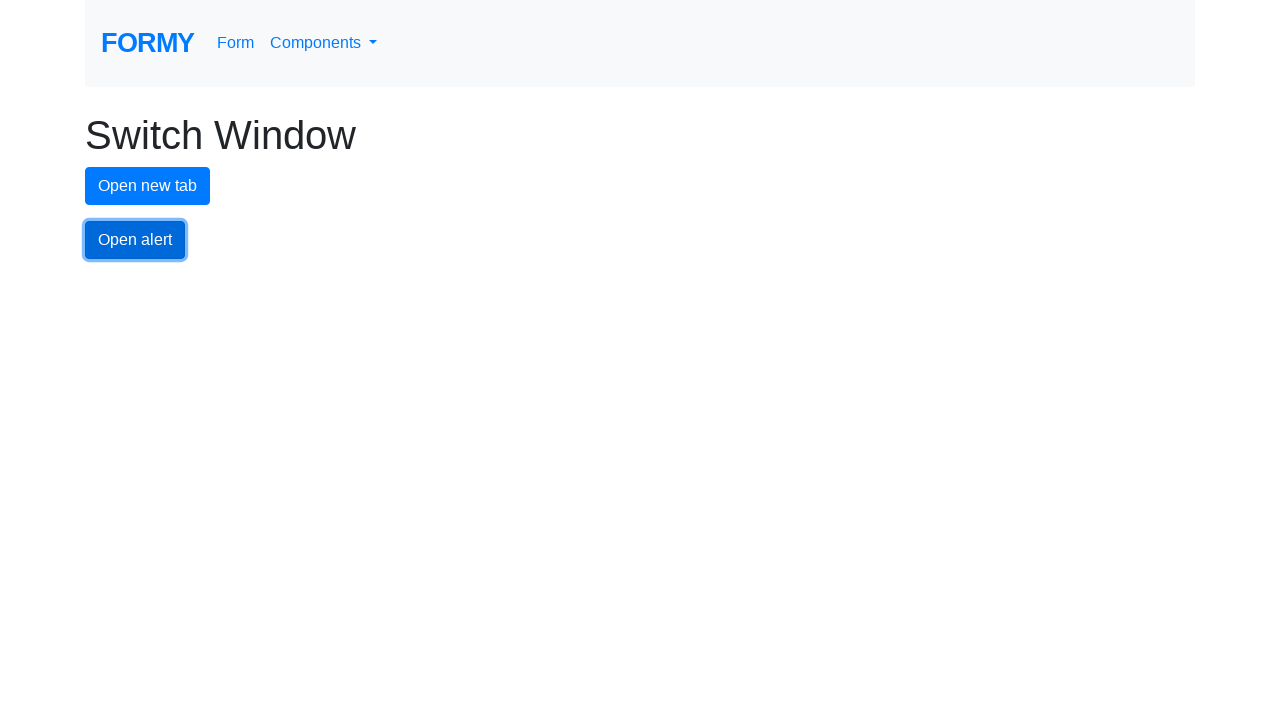

Clicked alert button again and alert was accepted at (135, 240) on #alert-button
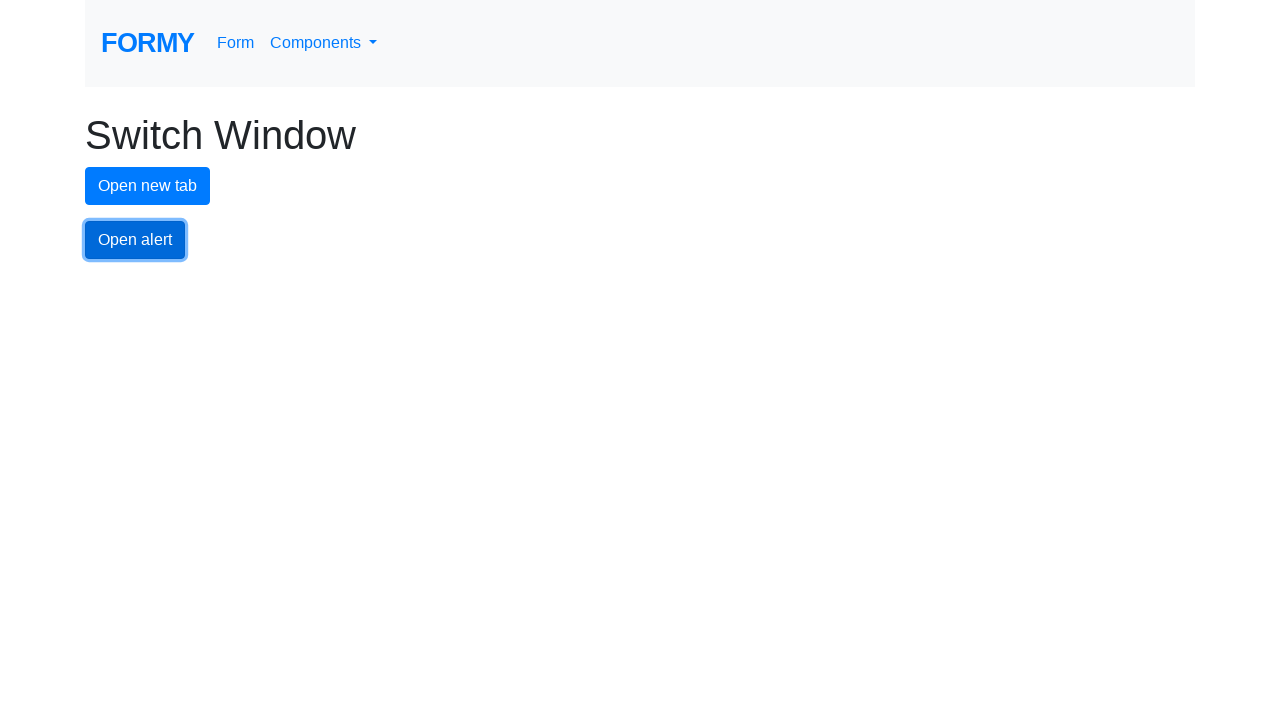

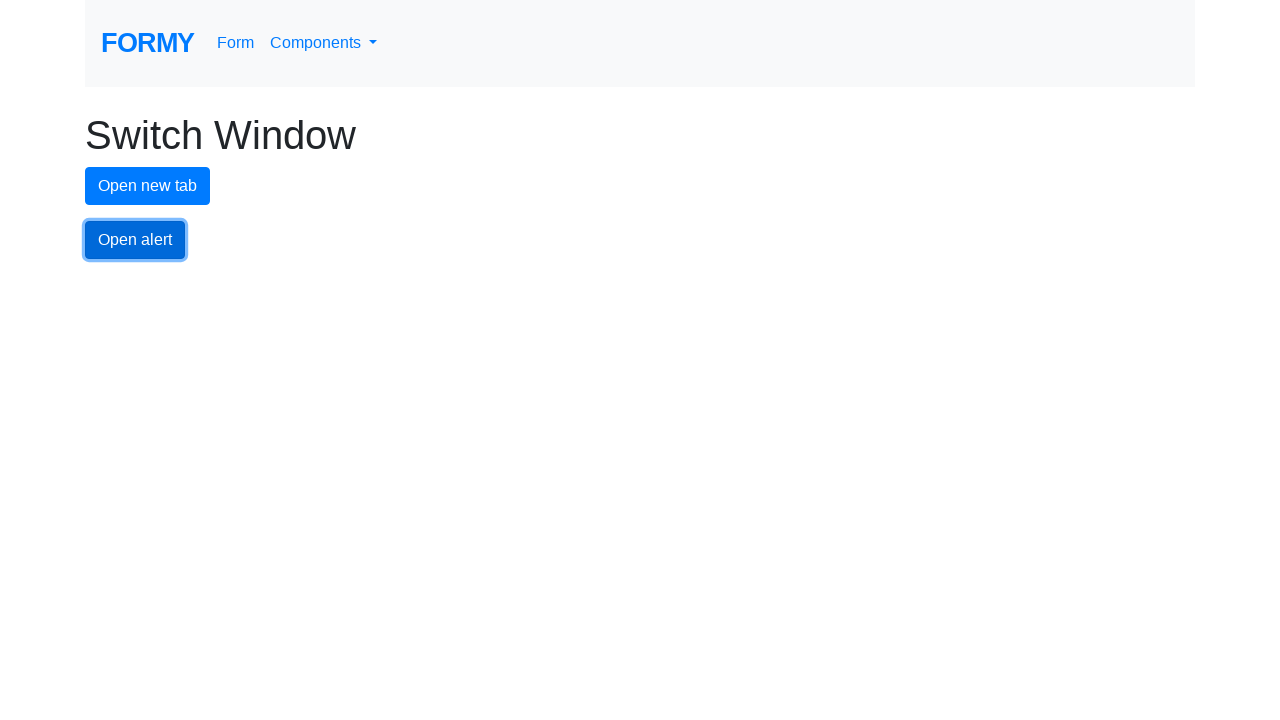